Opens multiple navigation links from the Selenium website in new tabs by right-clicking and then switches between all the opened tabs

Starting URL: https://www.selenium.dev/

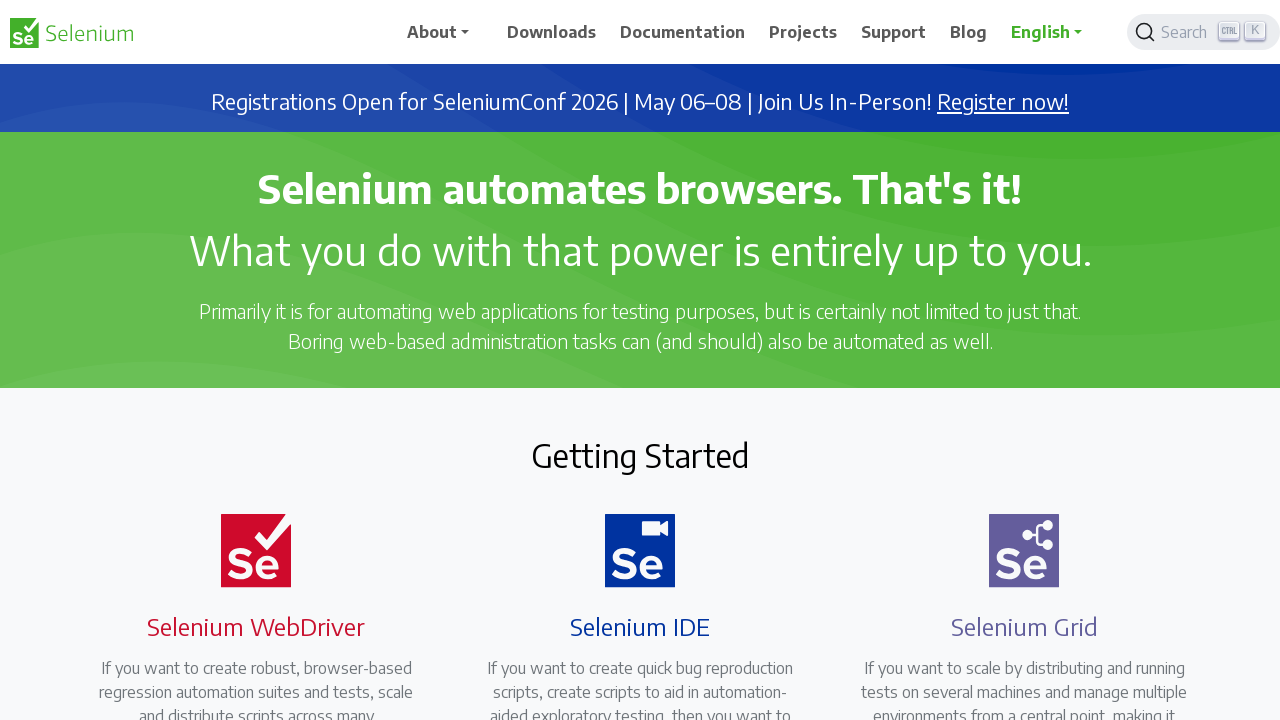

Located Downloads navigation link
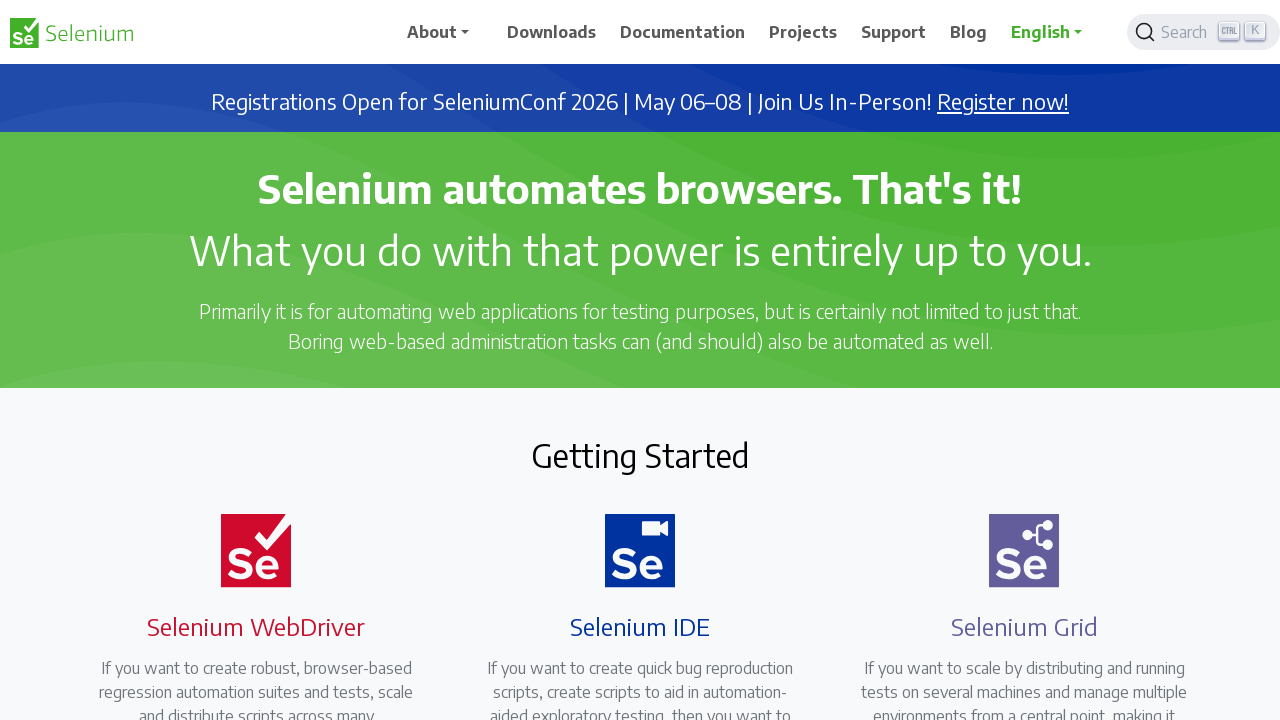

Located Documentation navigation link
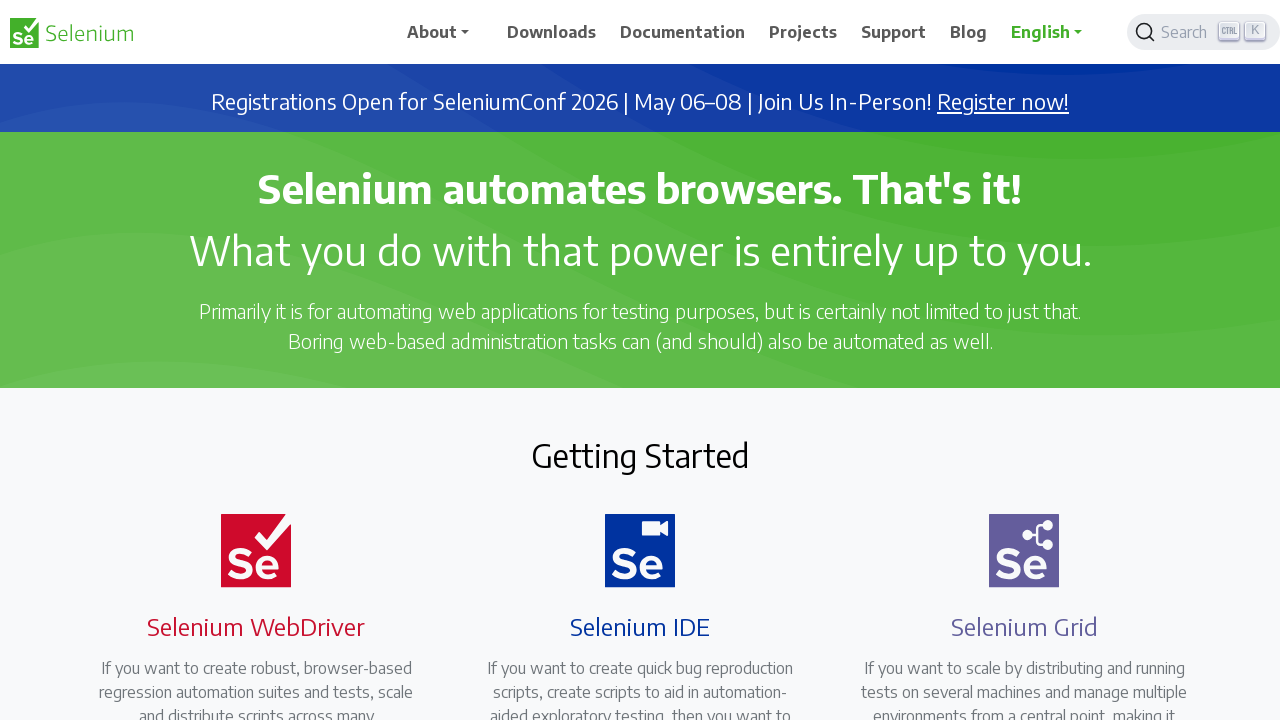

Located Projects navigation link
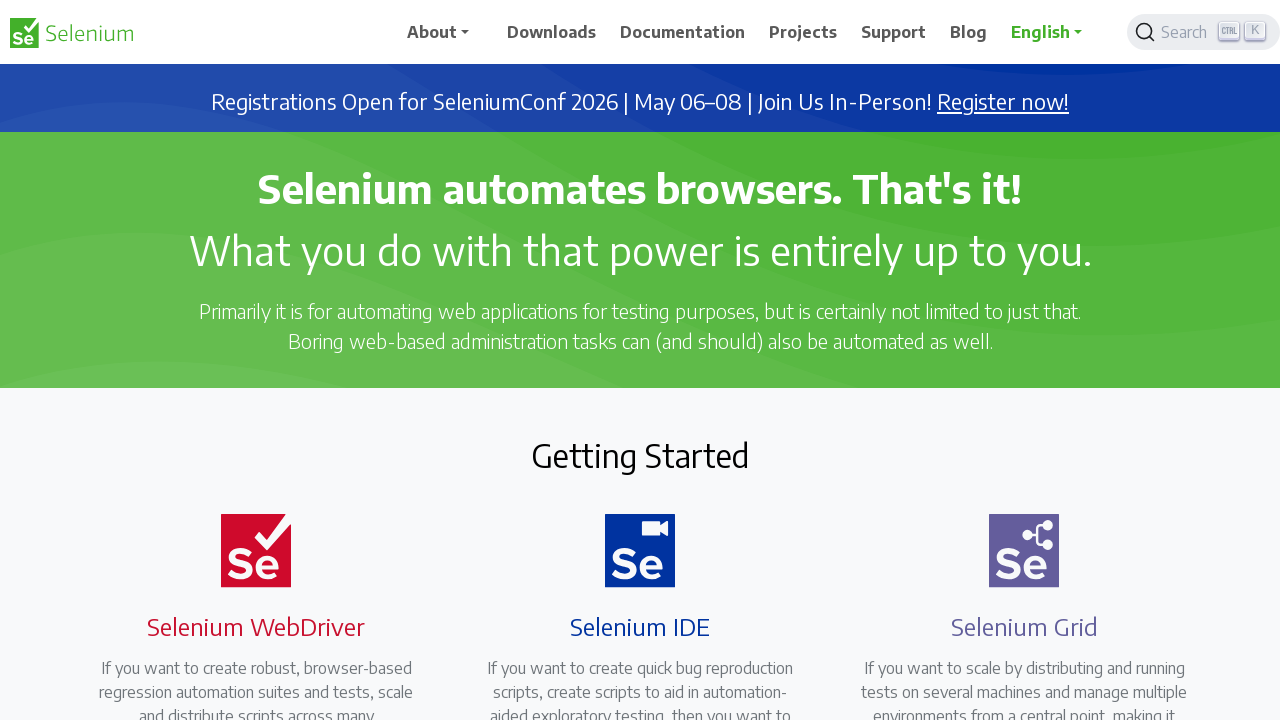

Located Support navigation link
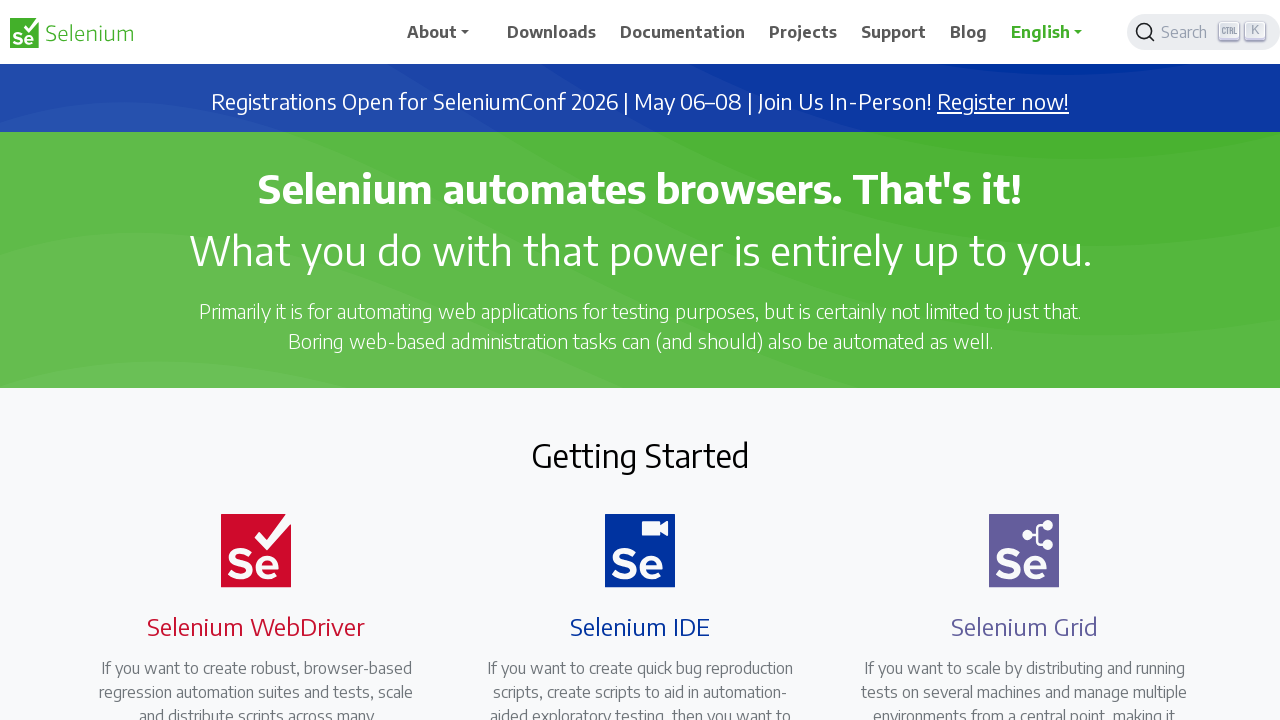

Located Blog navigation link
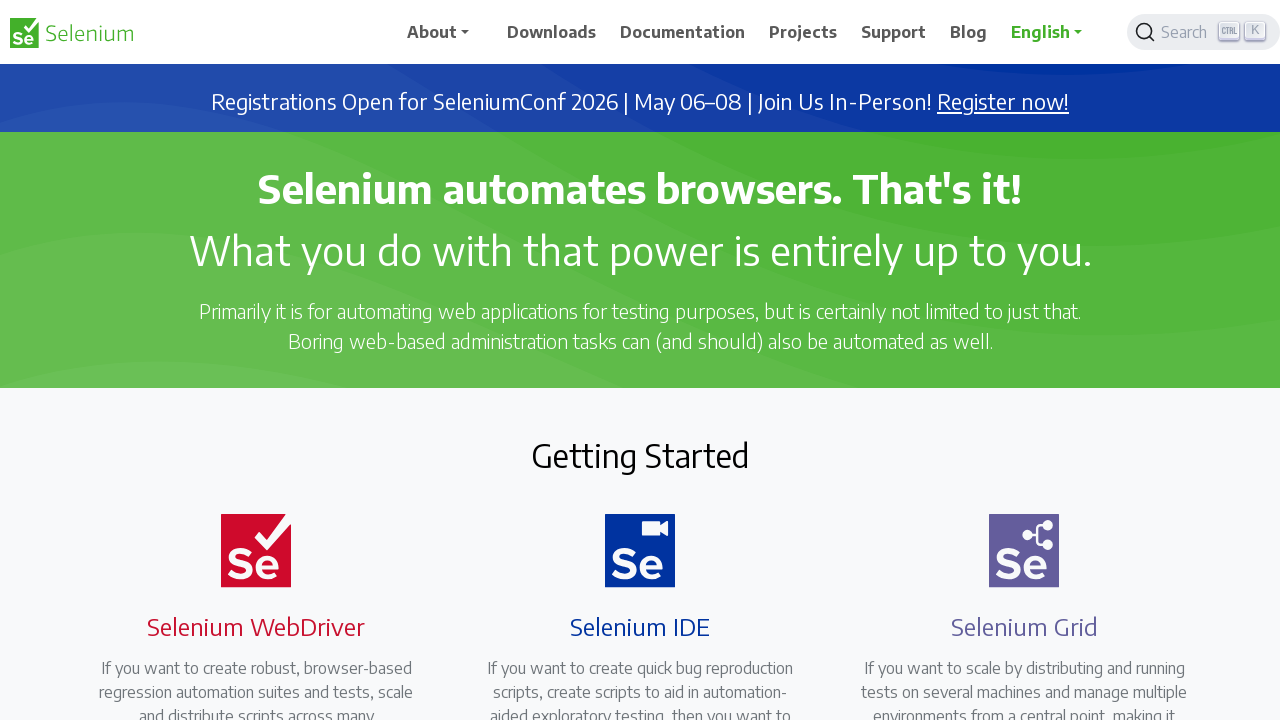

Right-clicked on navigation link to open context menu at (552, 32) on xpath=//span[.='Downloads']
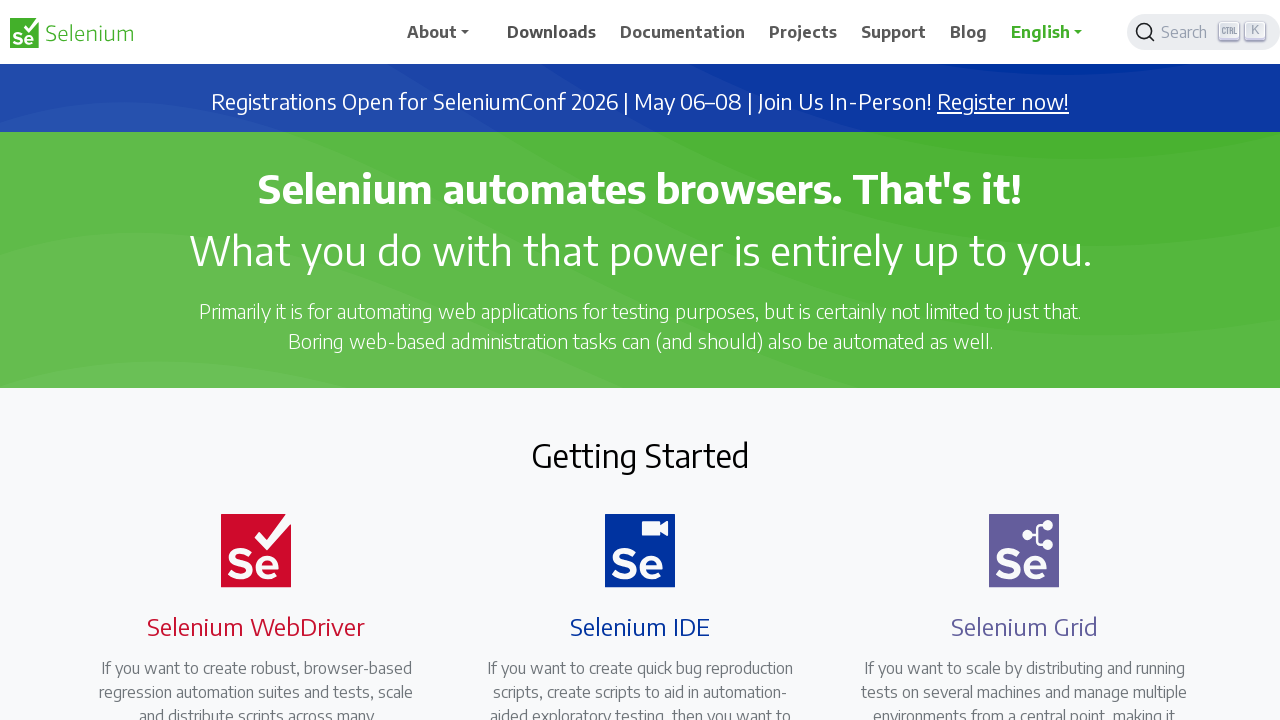

Opened navigation link in new tab using Ctrl+Click at (552, 32) on xpath=//span[.='Downloads']
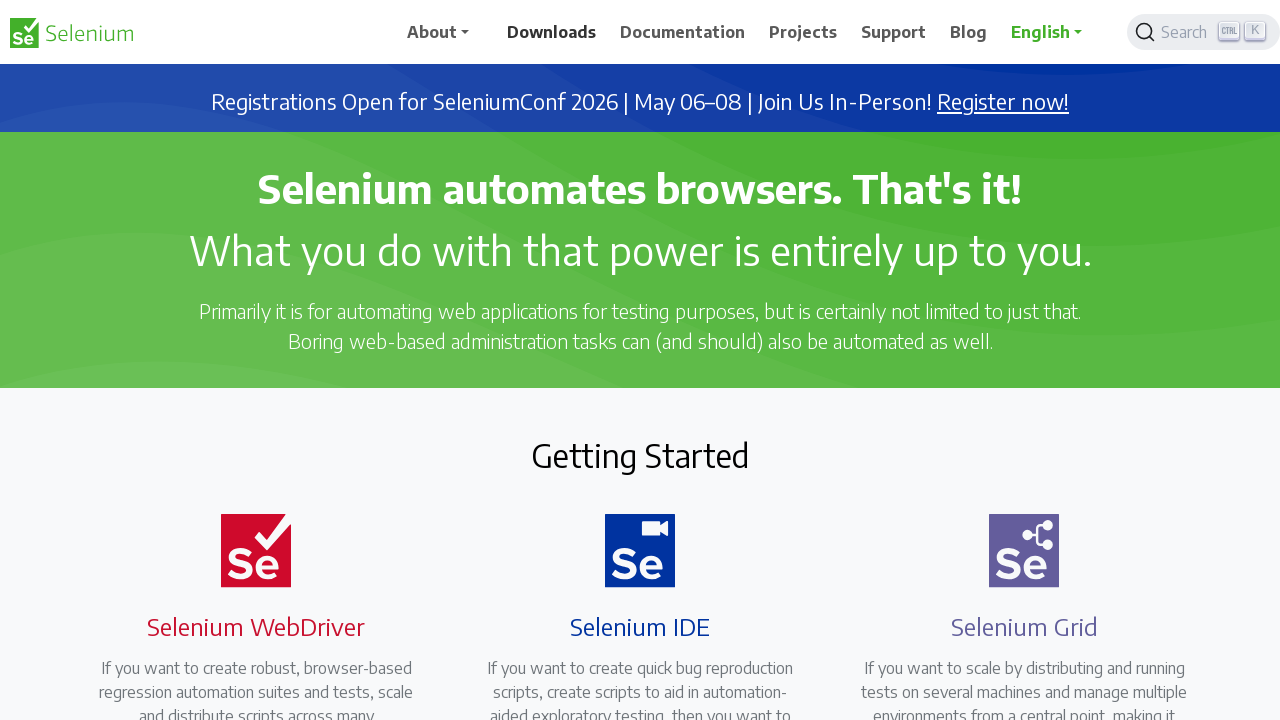

Right-clicked on navigation link to open context menu at (683, 32) on xpath=//span[.='Documentation']
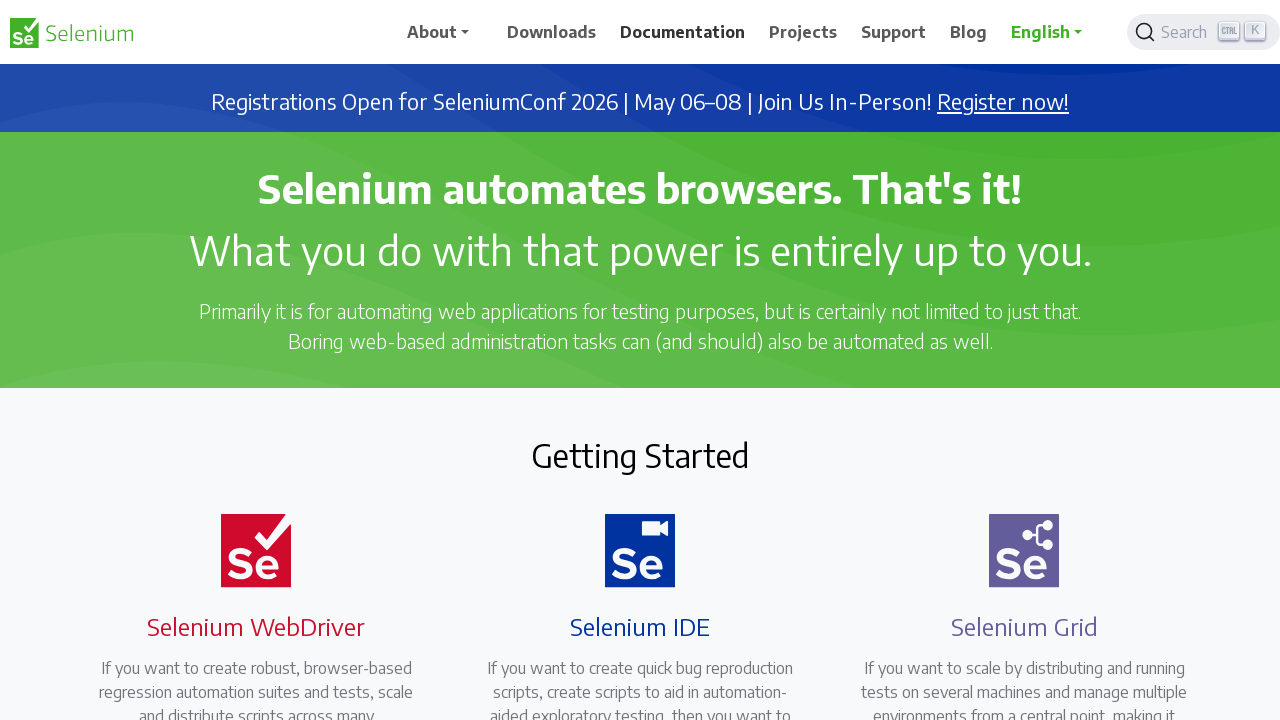

Opened navigation link in new tab using Ctrl+Click at (683, 32) on xpath=//span[.='Documentation']
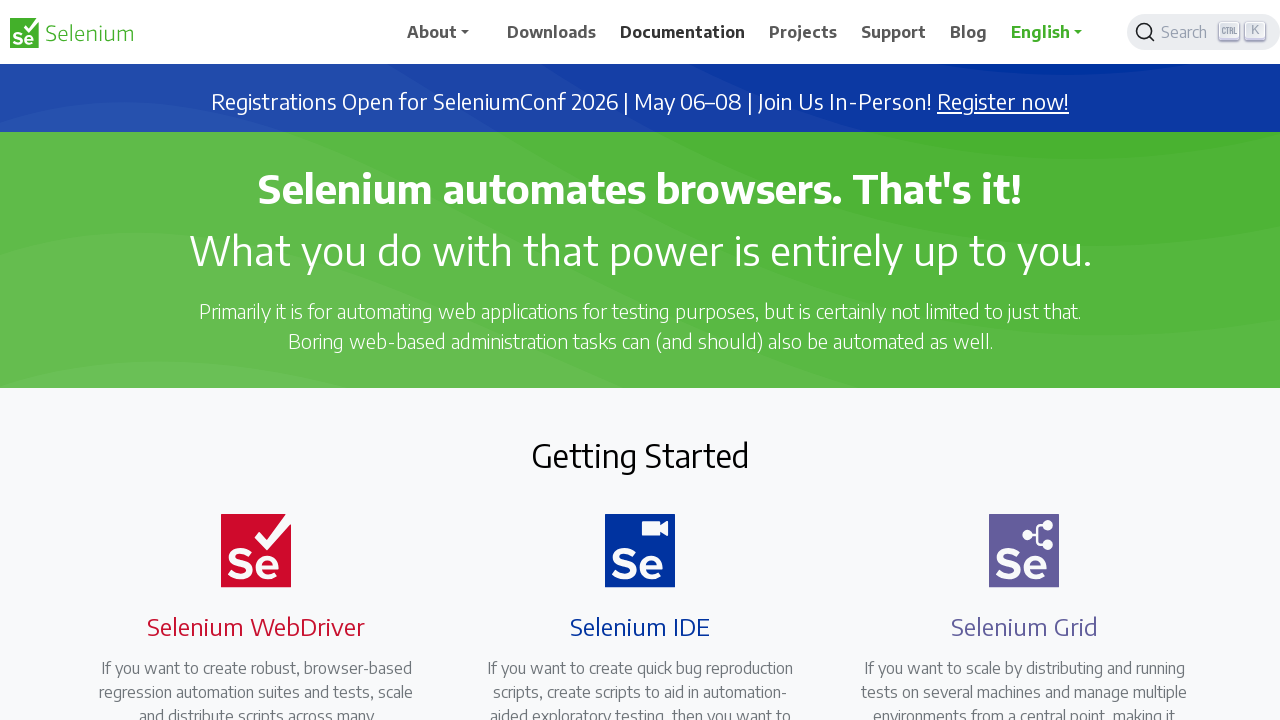

Right-clicked on navigation link to open context menu at (803, 32) on xpath=//span[.='Projects']
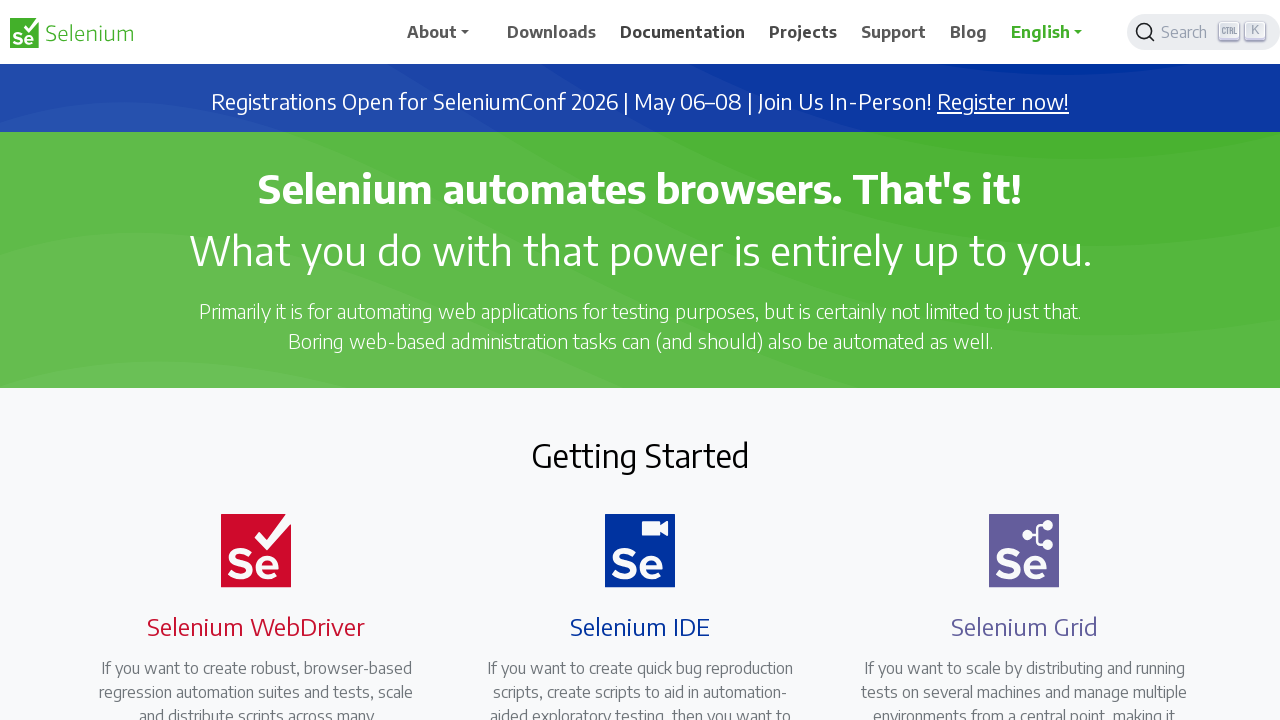

Opened navigation link in new tab using Ctrl+Click at (803, 32) on xpath=//span[.='Projects']
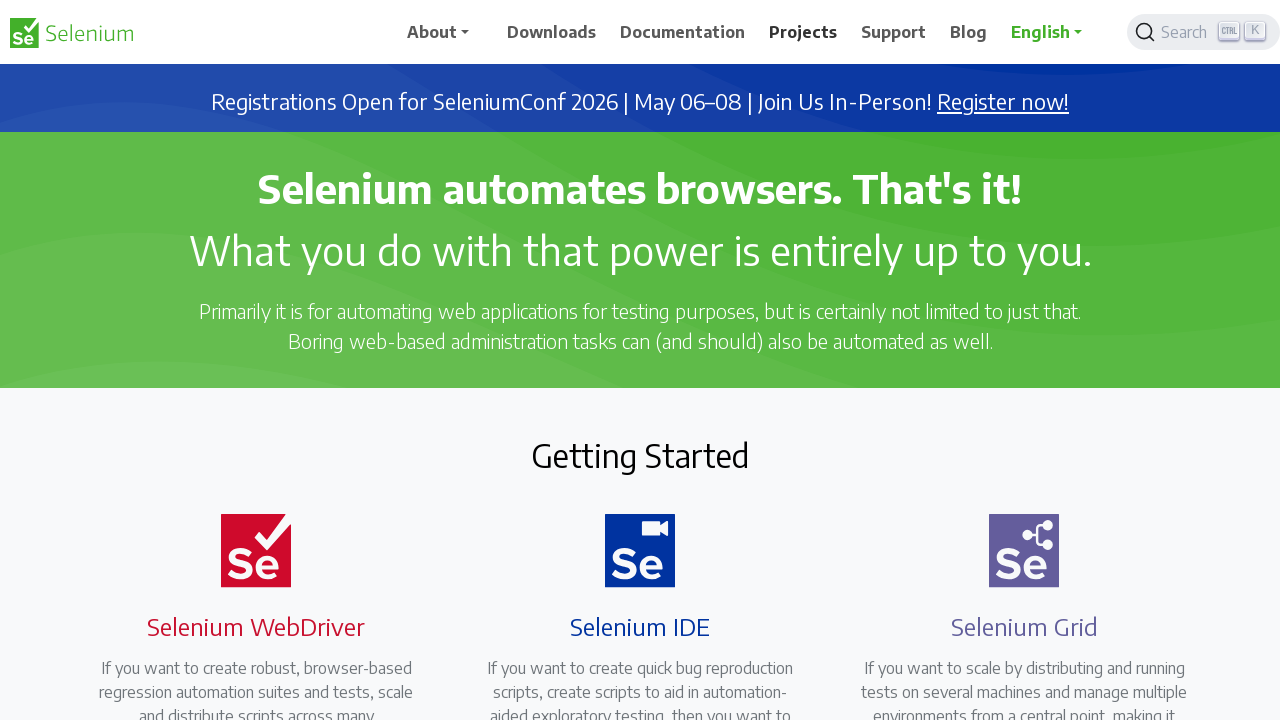

Right-clicked on navigation link to open context menu at (894, 32) on xpath=//span[.='Support']
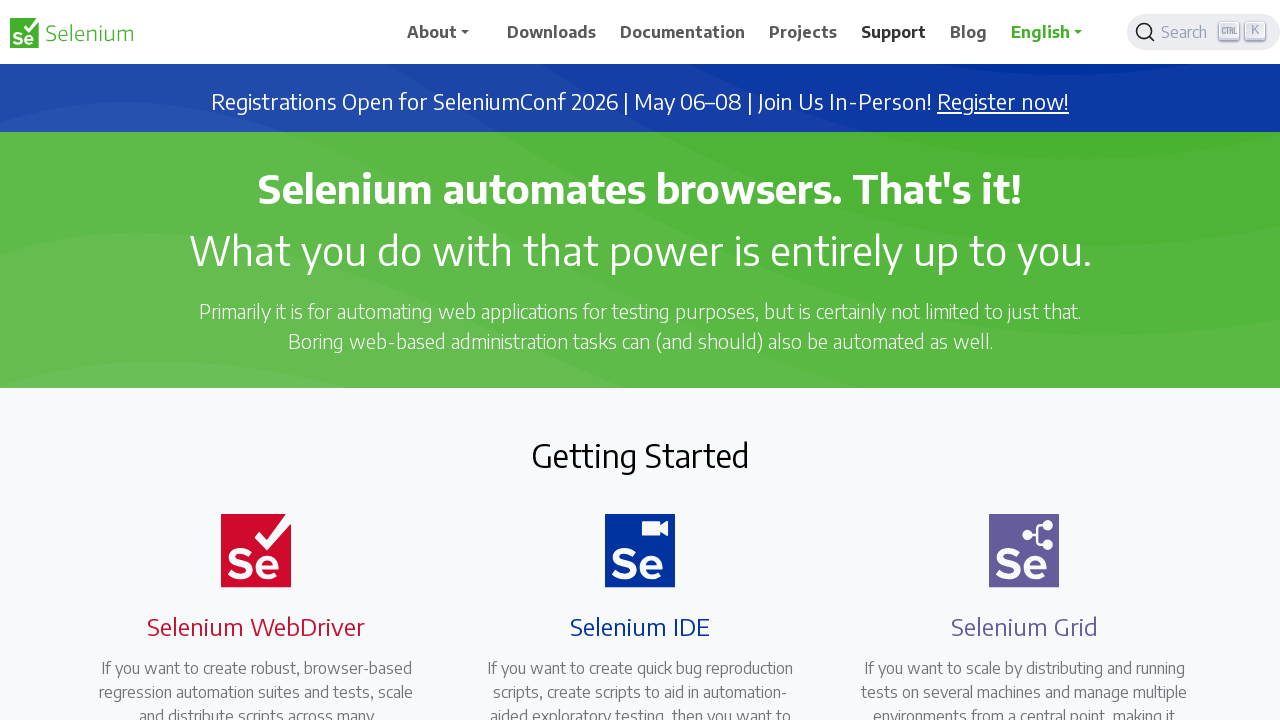

Opened navigation link in new tab using Ctrl+Click at (894, 32) on xpath=//span[.='Support']
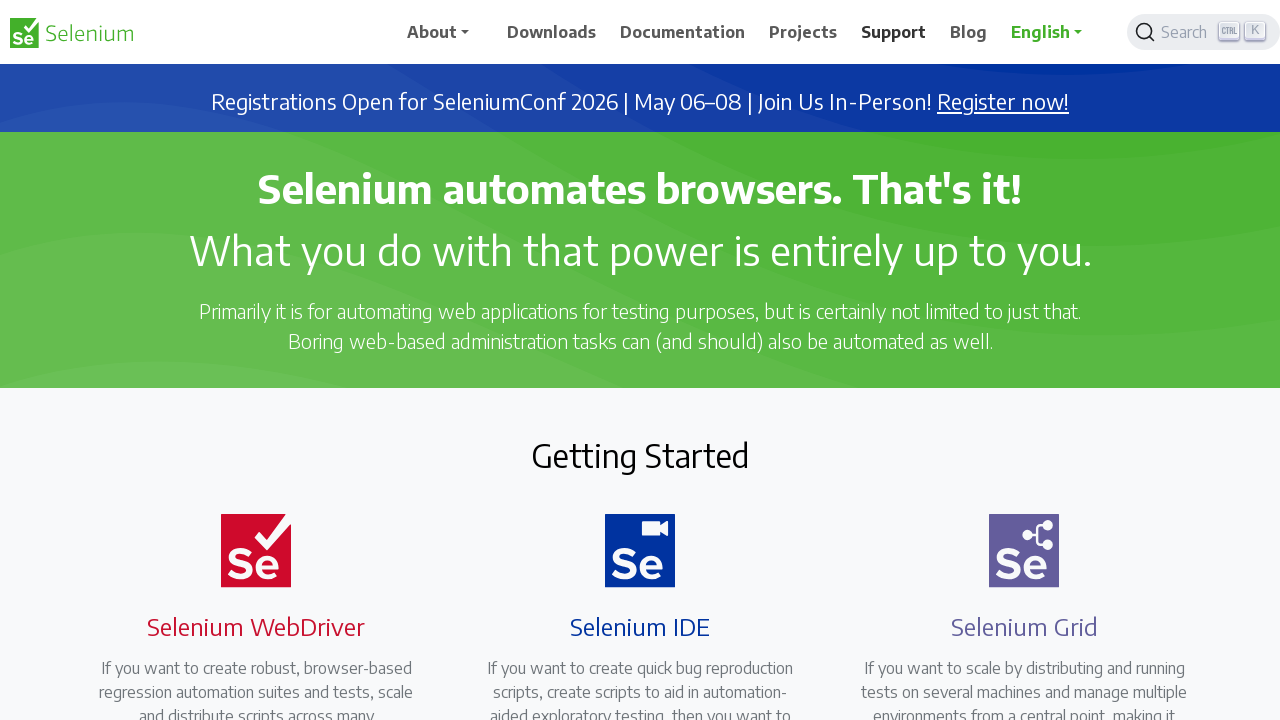

Right-clicked on navigation link to open context menu at (969, 32) on xpath=//span[.='Blog']
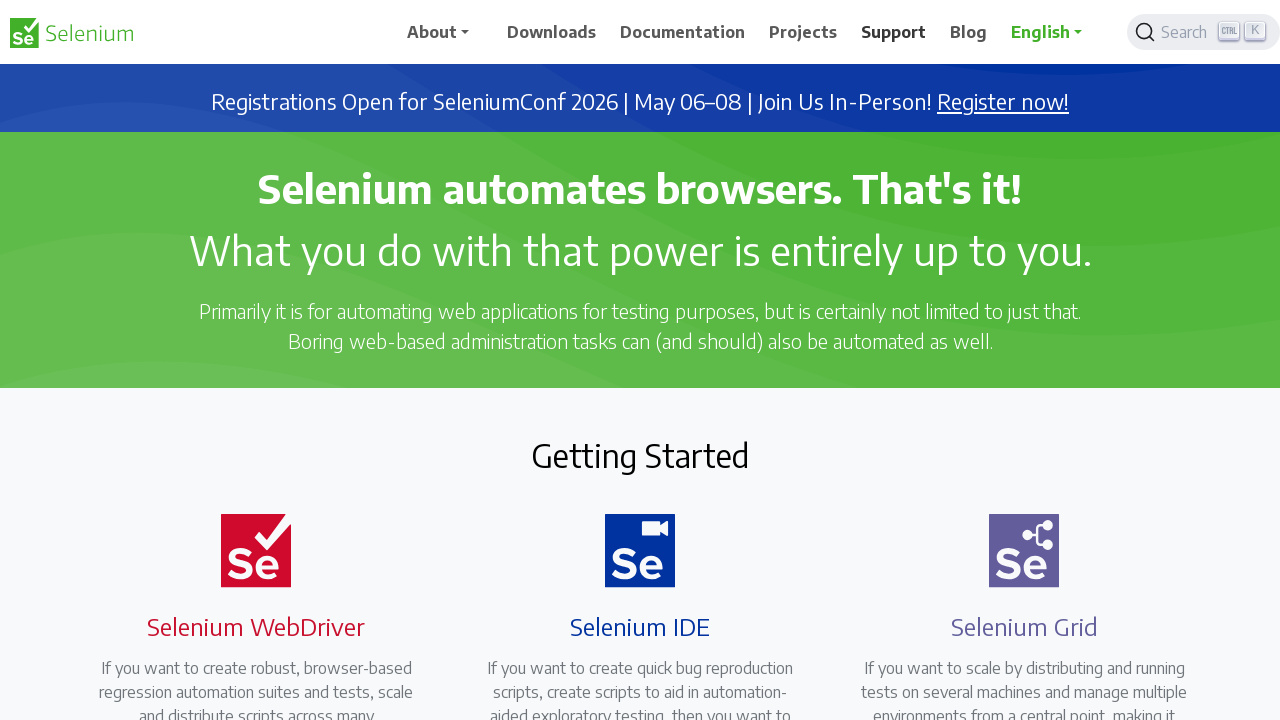

Opened navigation link in new tab using Ctrl+Click at (969, 32) on xpath=//span[.='Blog']
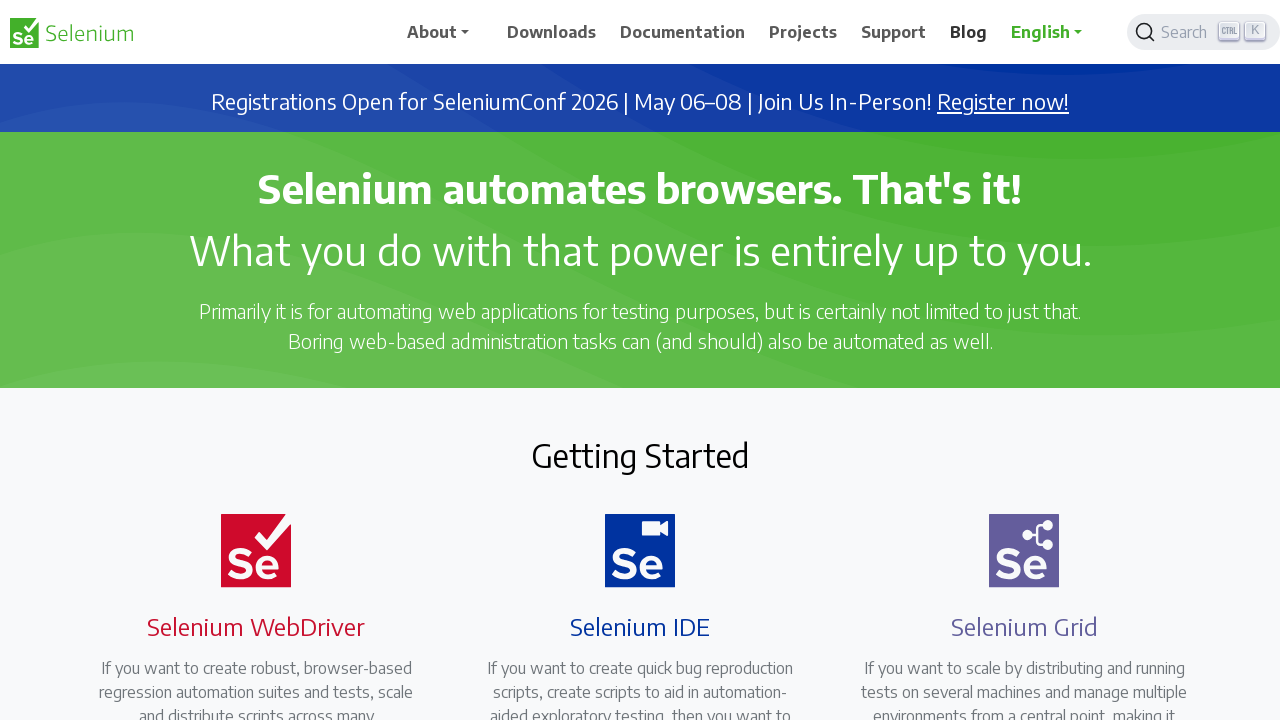

Retrieved all open tabs - total of 6 tabs
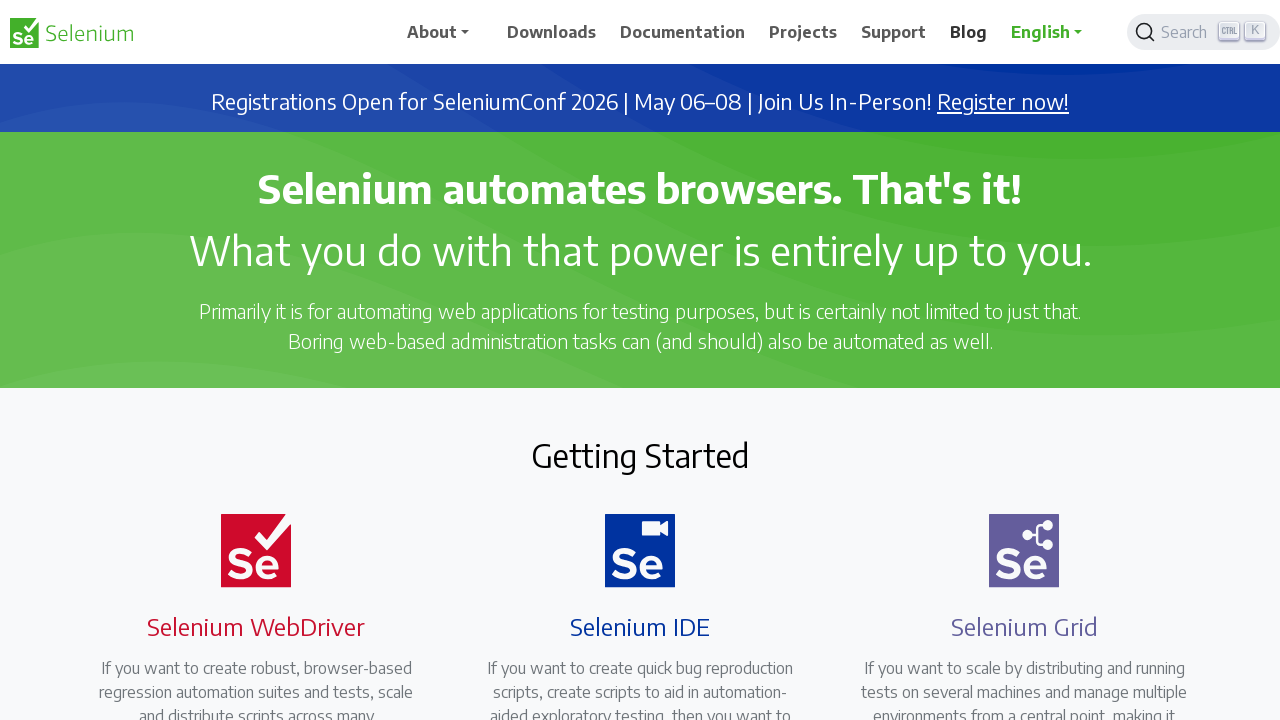

Switched to tab: Selenium
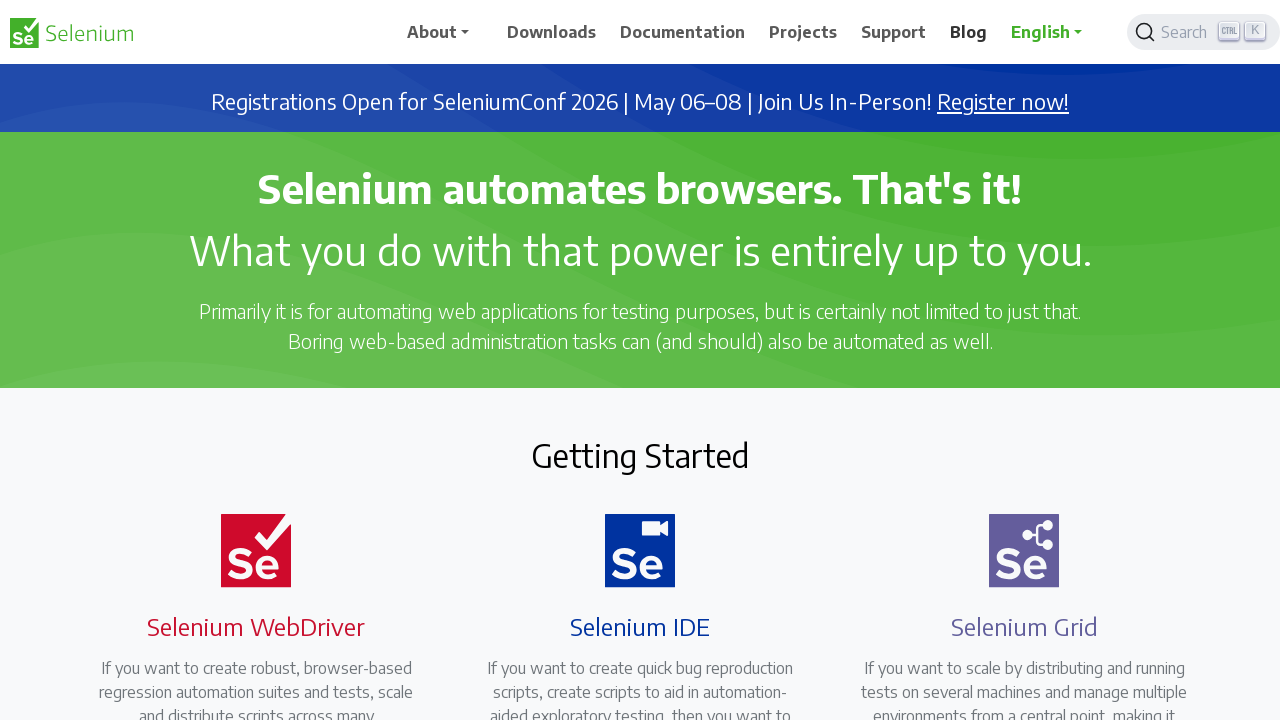

Page loaded in tab: Selenium
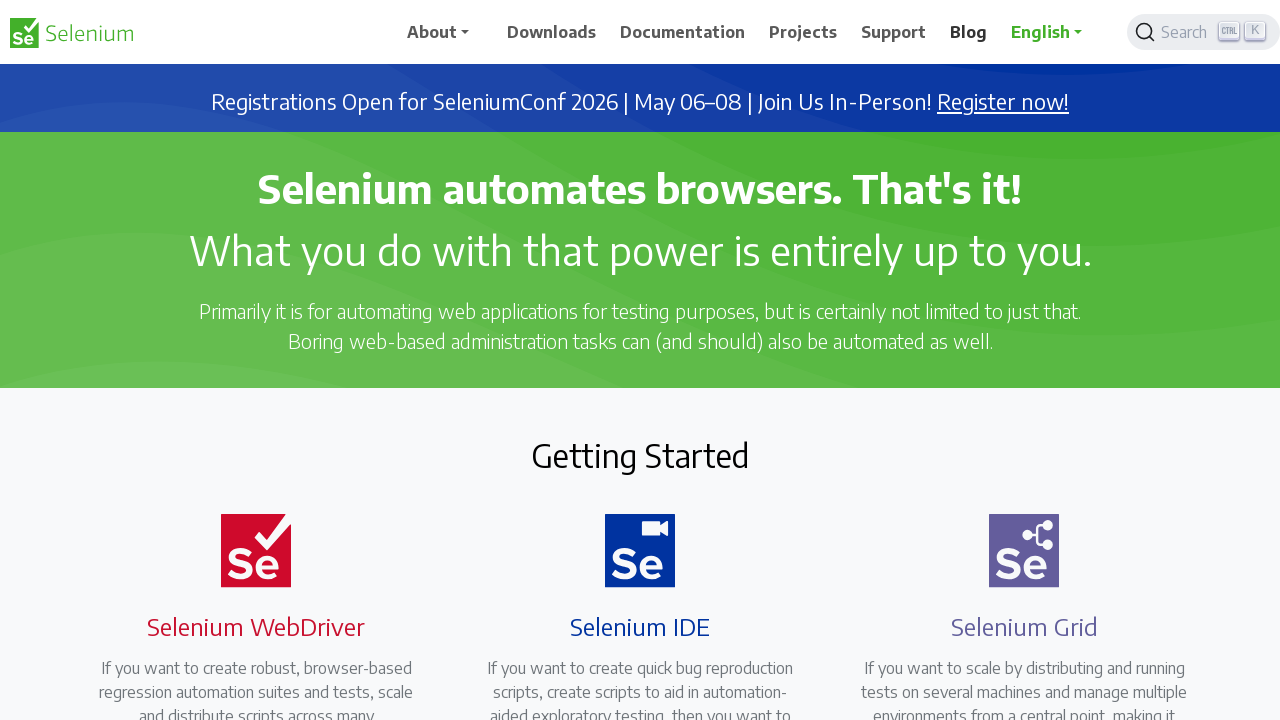

Switched to tab: Downloads | Selenium
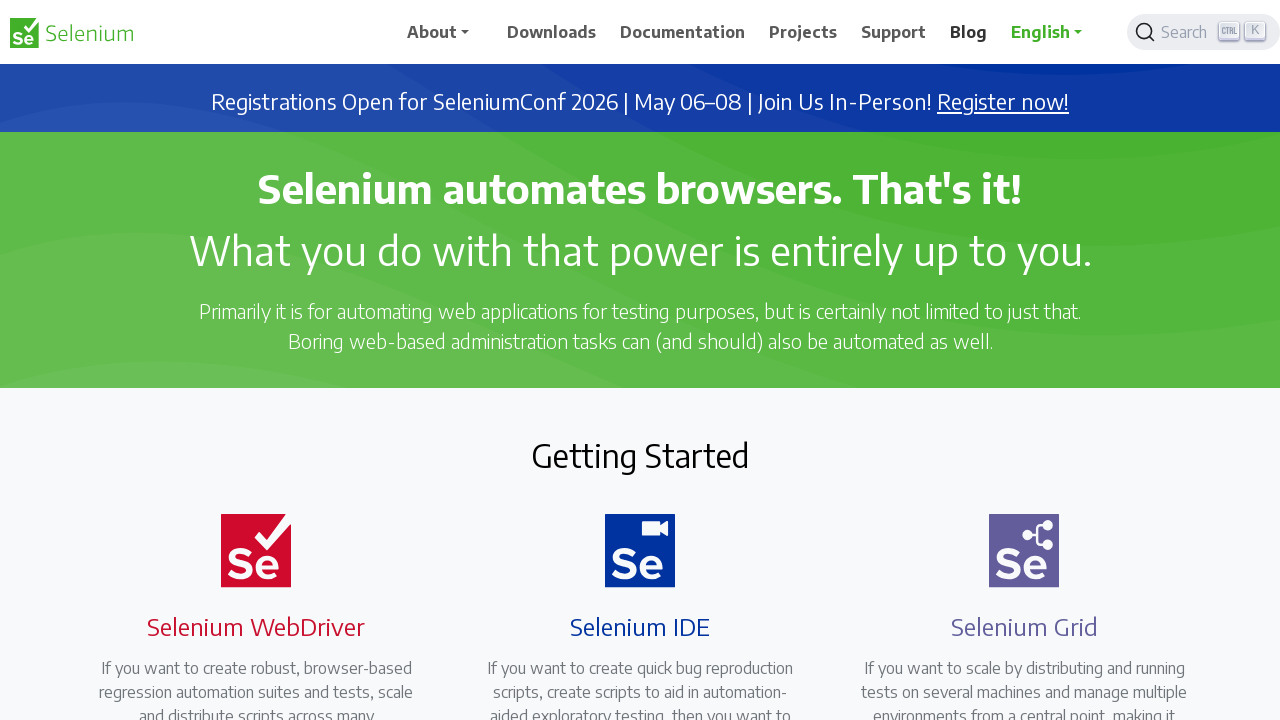

Page loaded in tab: Downloads | Selenium
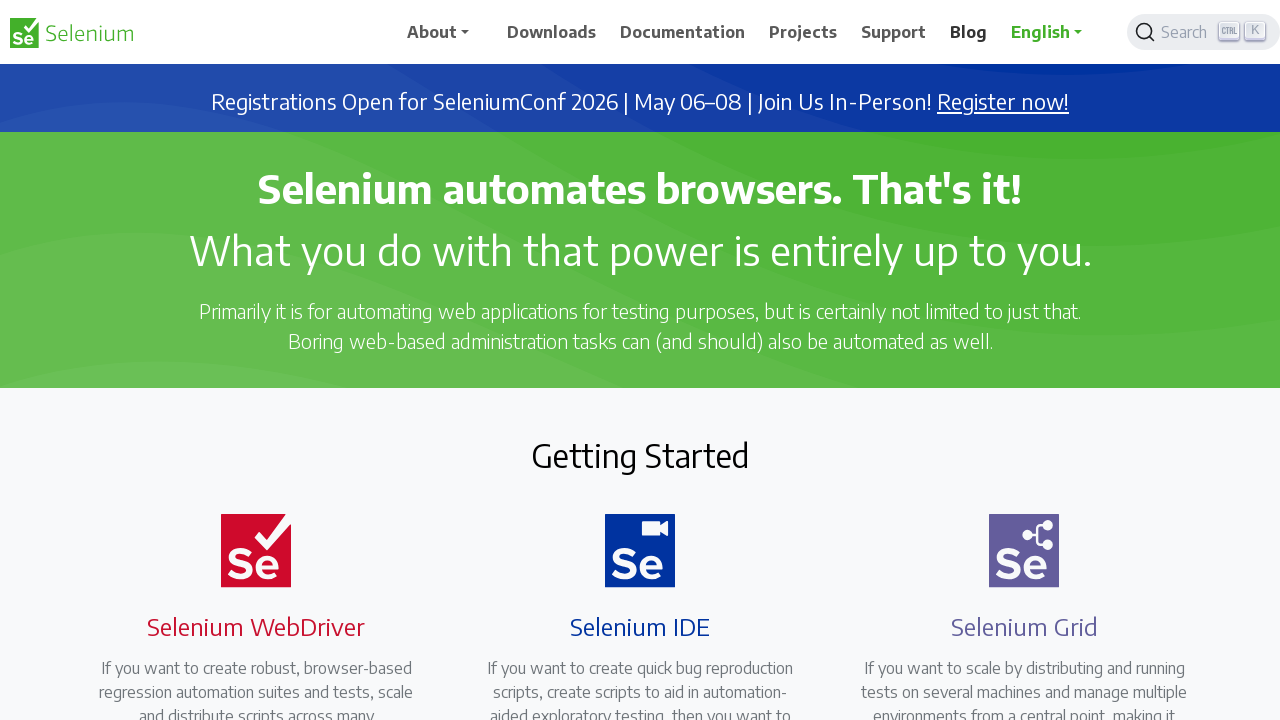

Switched to tab: The Selenium Browser Automation Project | Selenium
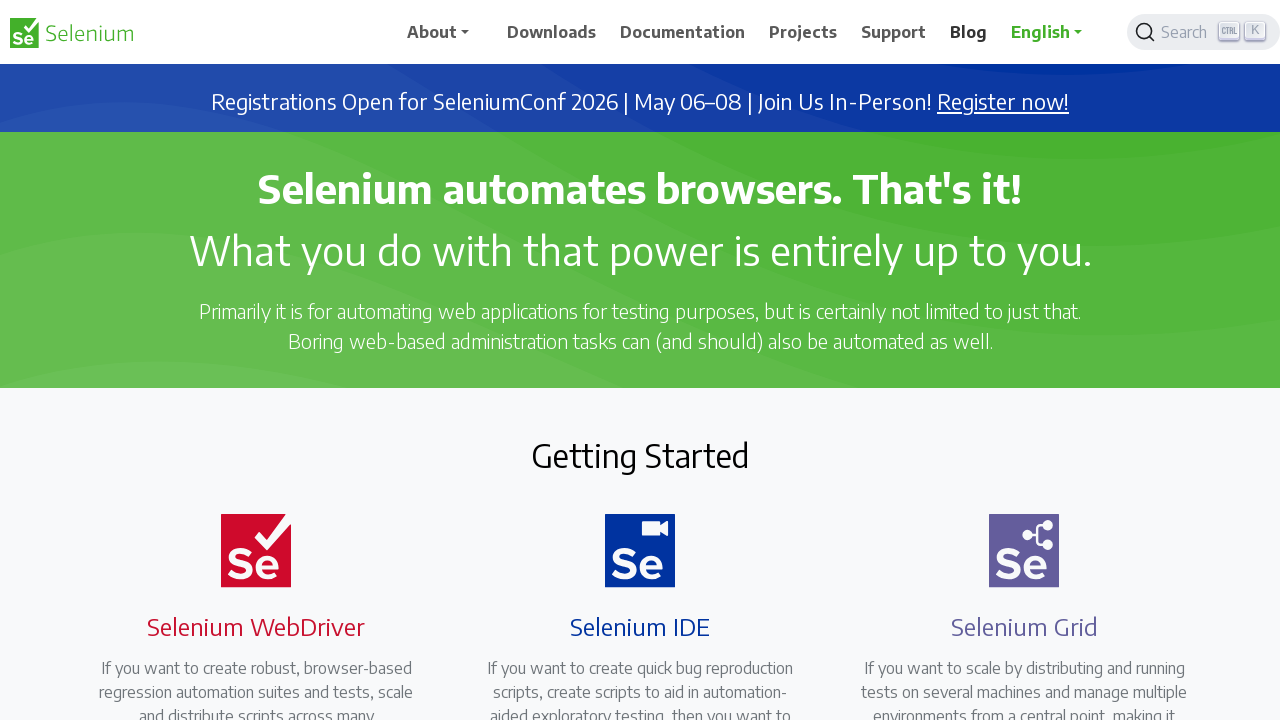

Page loaded in tab: The Selenium Browser Automation Project | Selenium
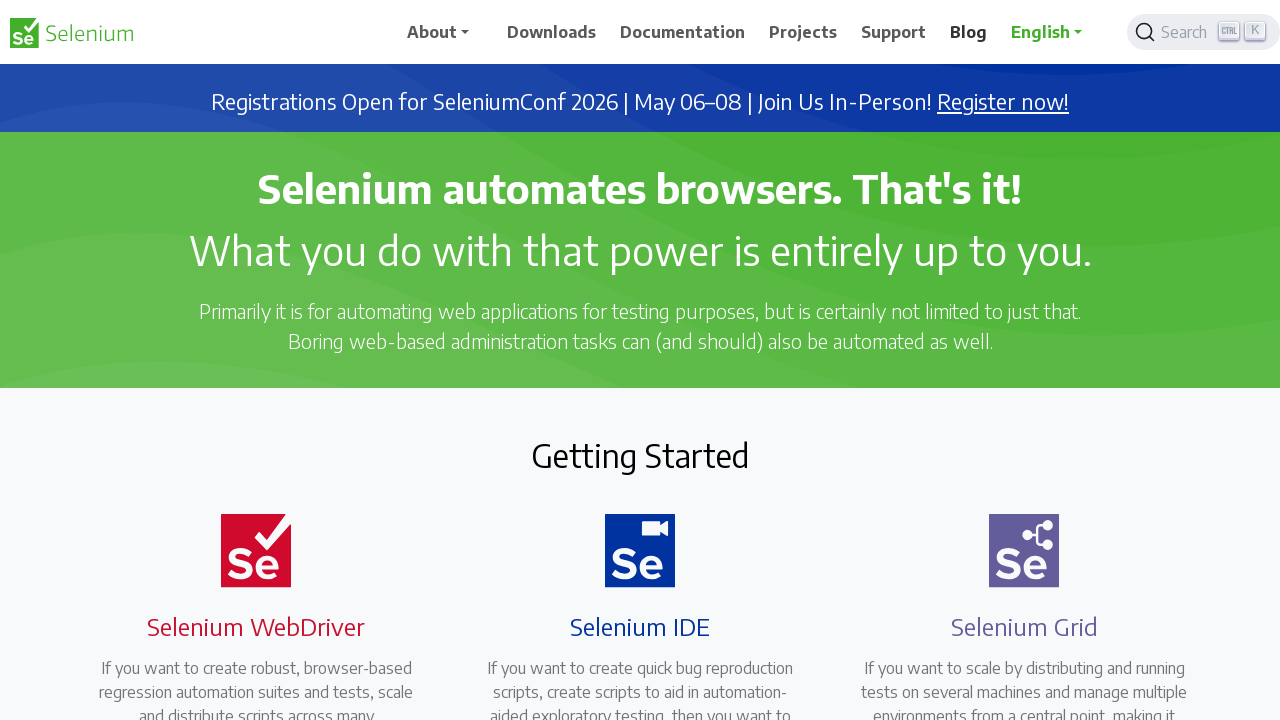

Switched to tab: Projects | Selenium
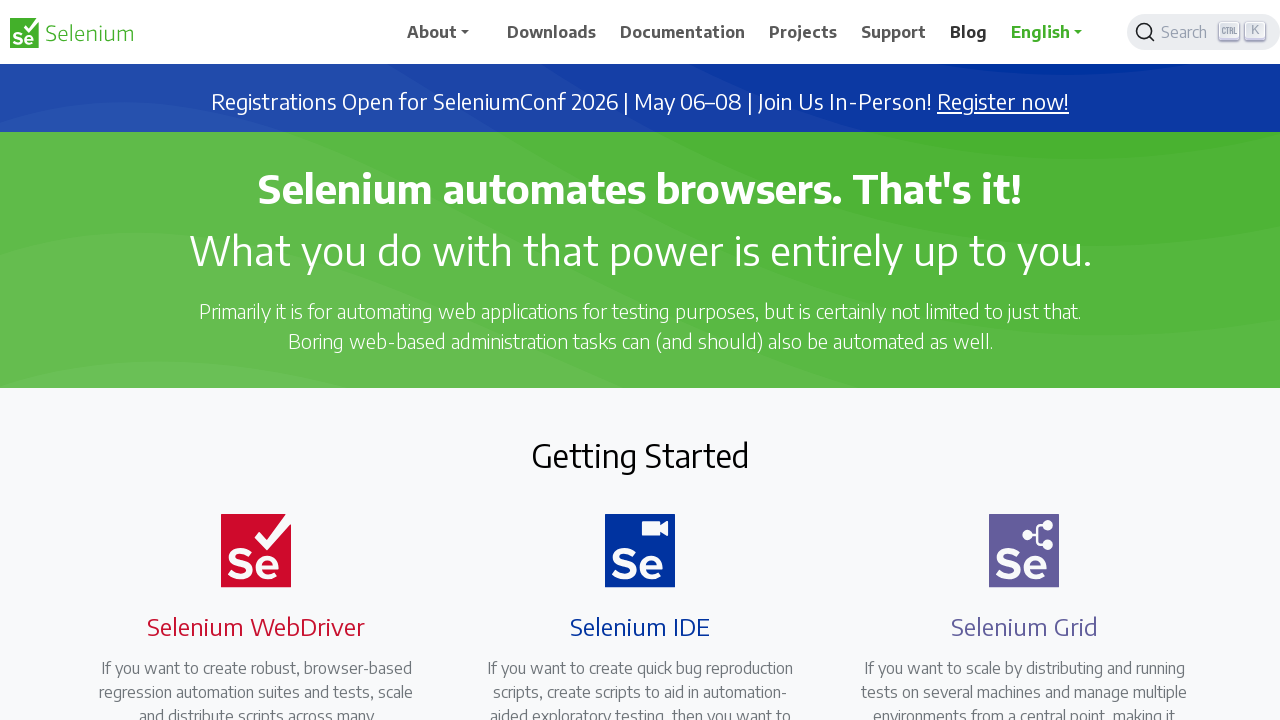

Page loaded in tab: Projects | Selenium
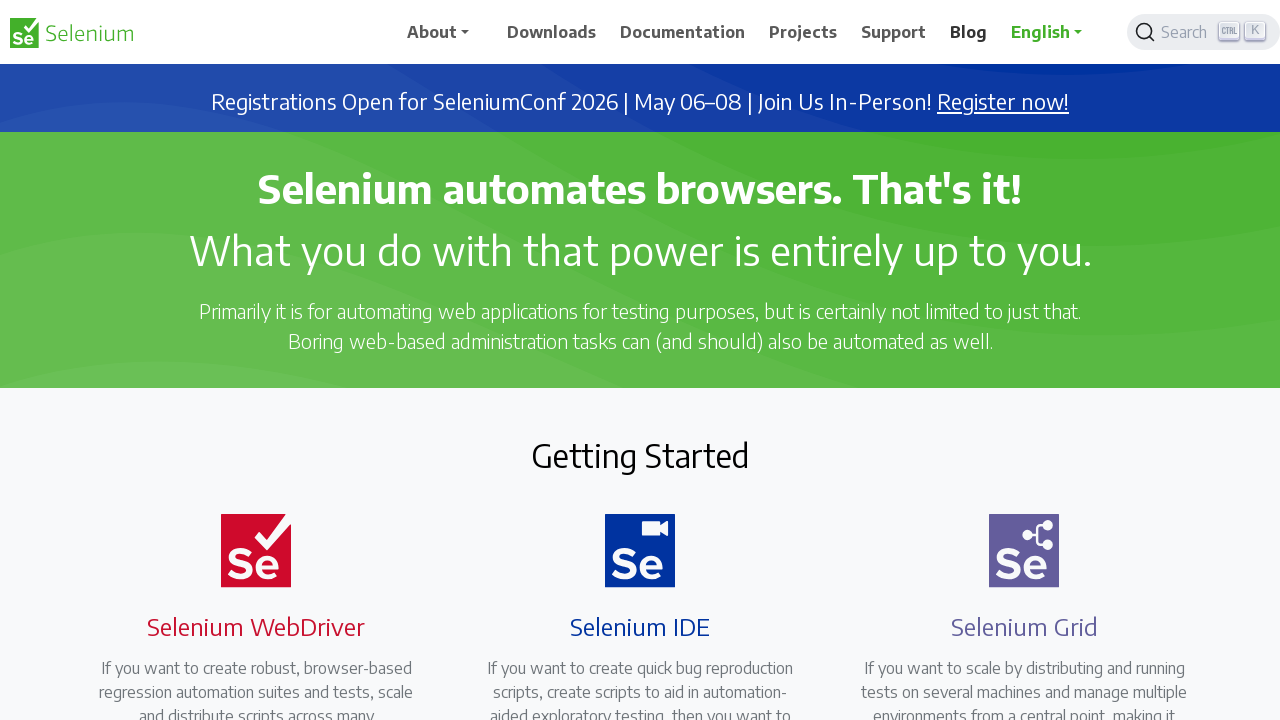

Switched to tab: Support | Selenium
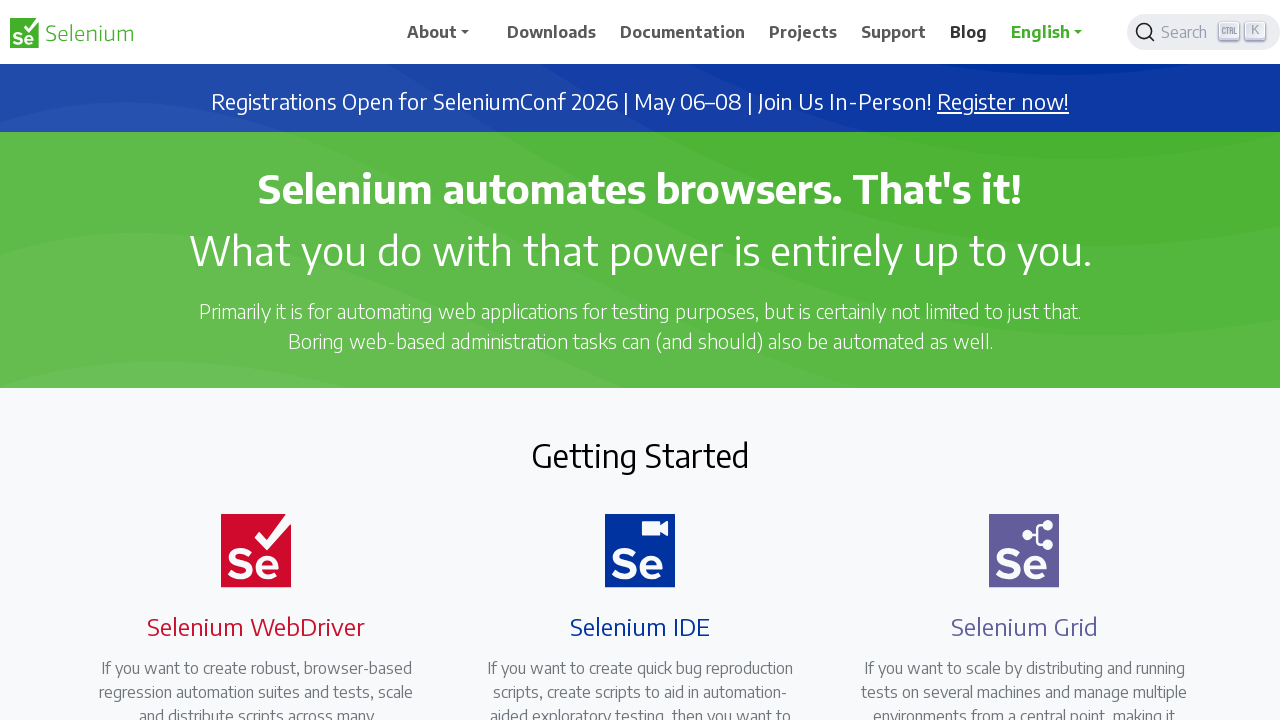

Page loaded in tab: Support | Selenium
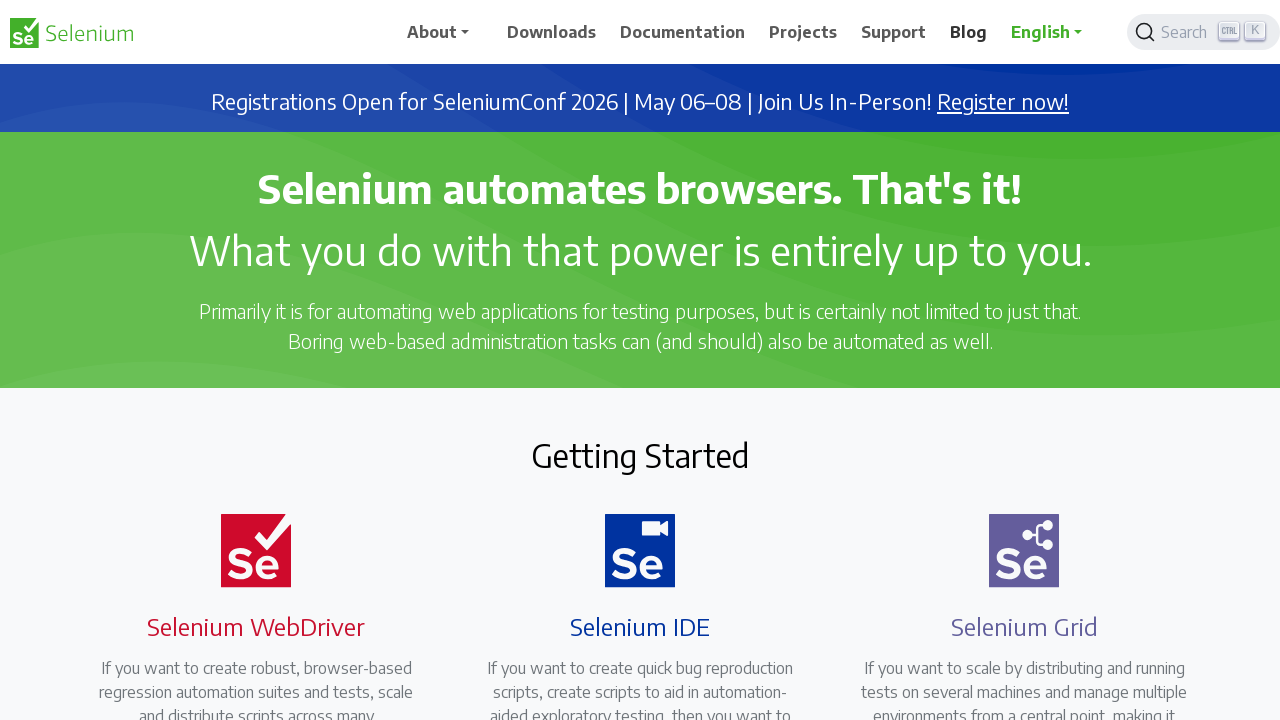

Switched to tab: Blog | Selenium
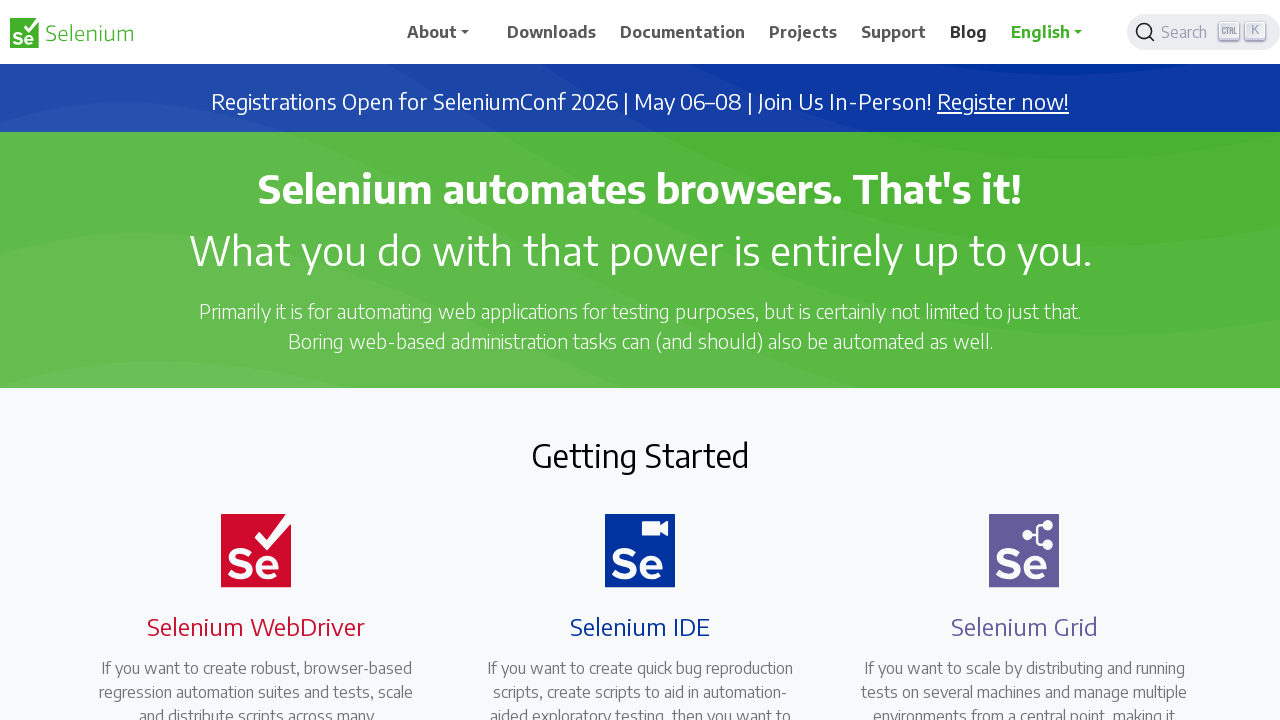

Page loaded in tab: Blog | Selenium
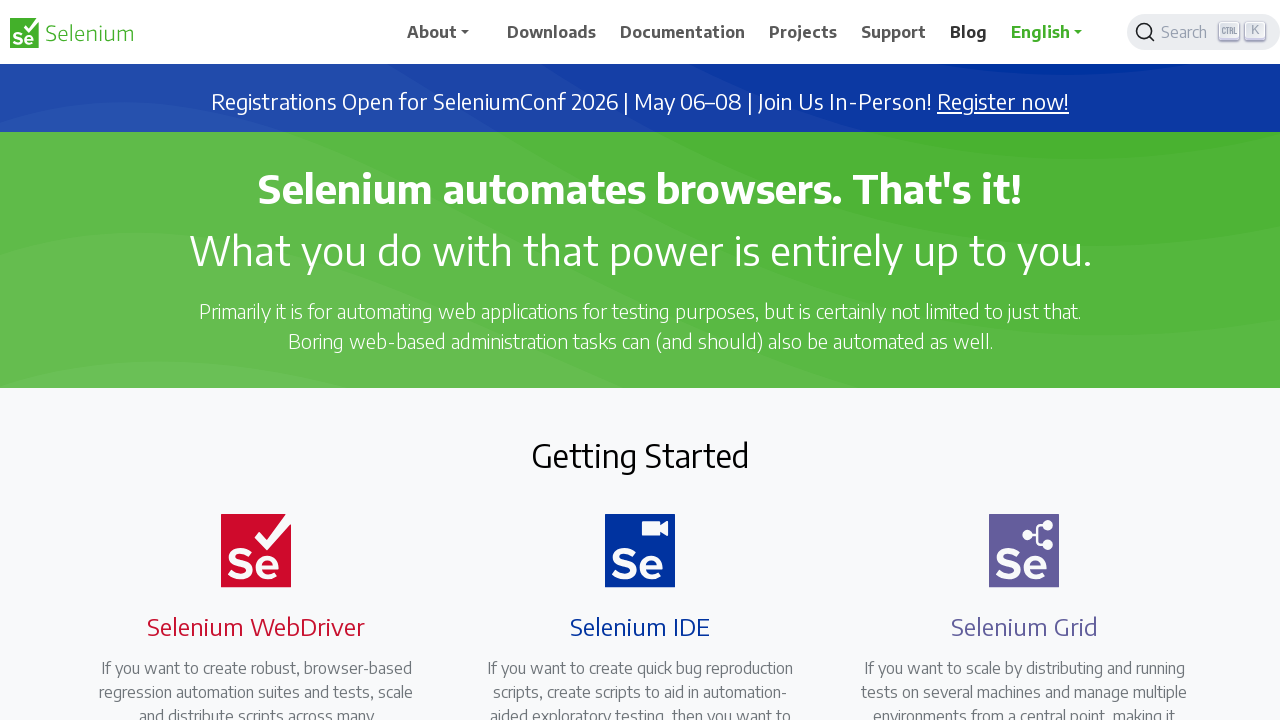

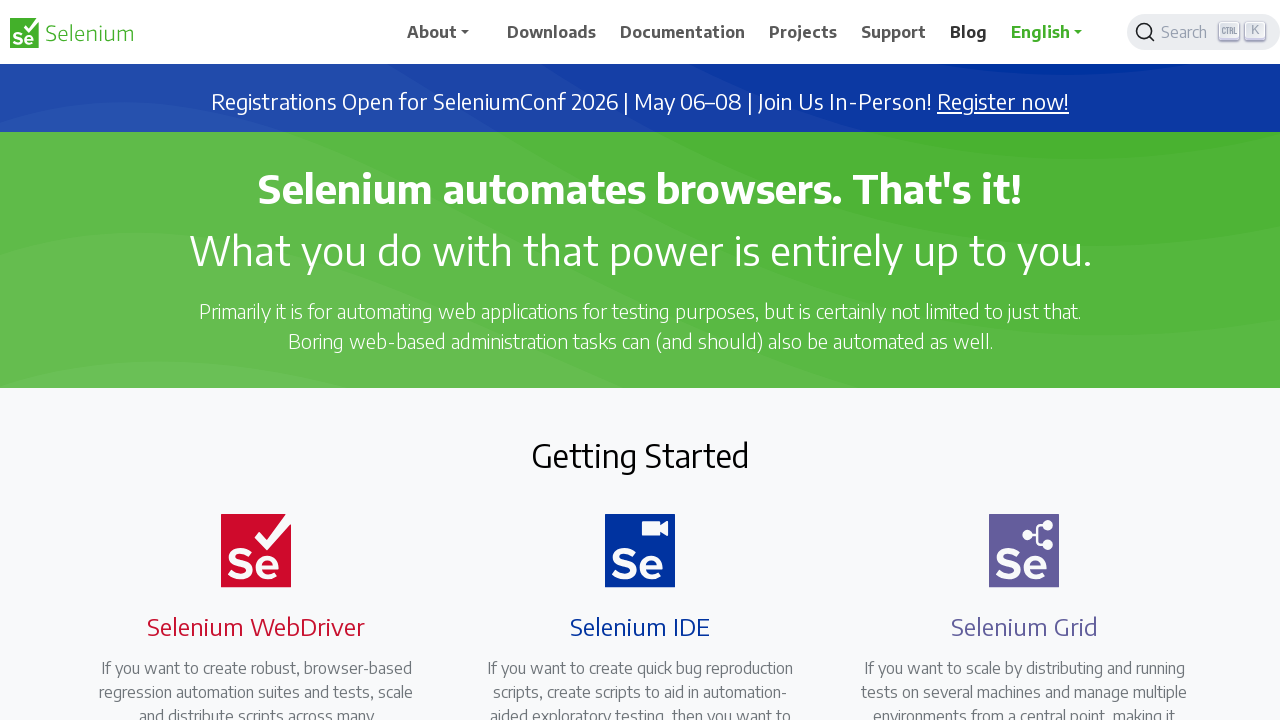